Verifies tooltip functionality on jQuery UI demo page by clicking an age input field inside an iframe and checking the tooltip text that appears.

Starting URL: https://jqueryui.com/tooltip/

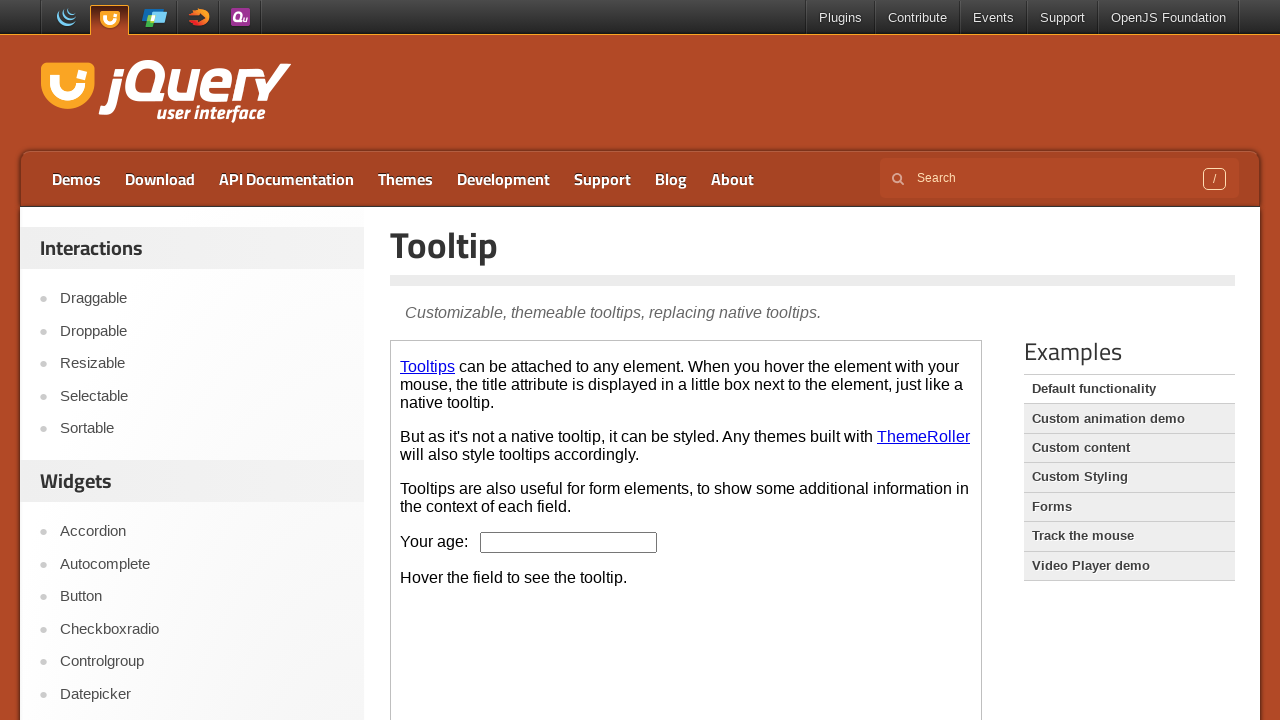

Located demo iframe
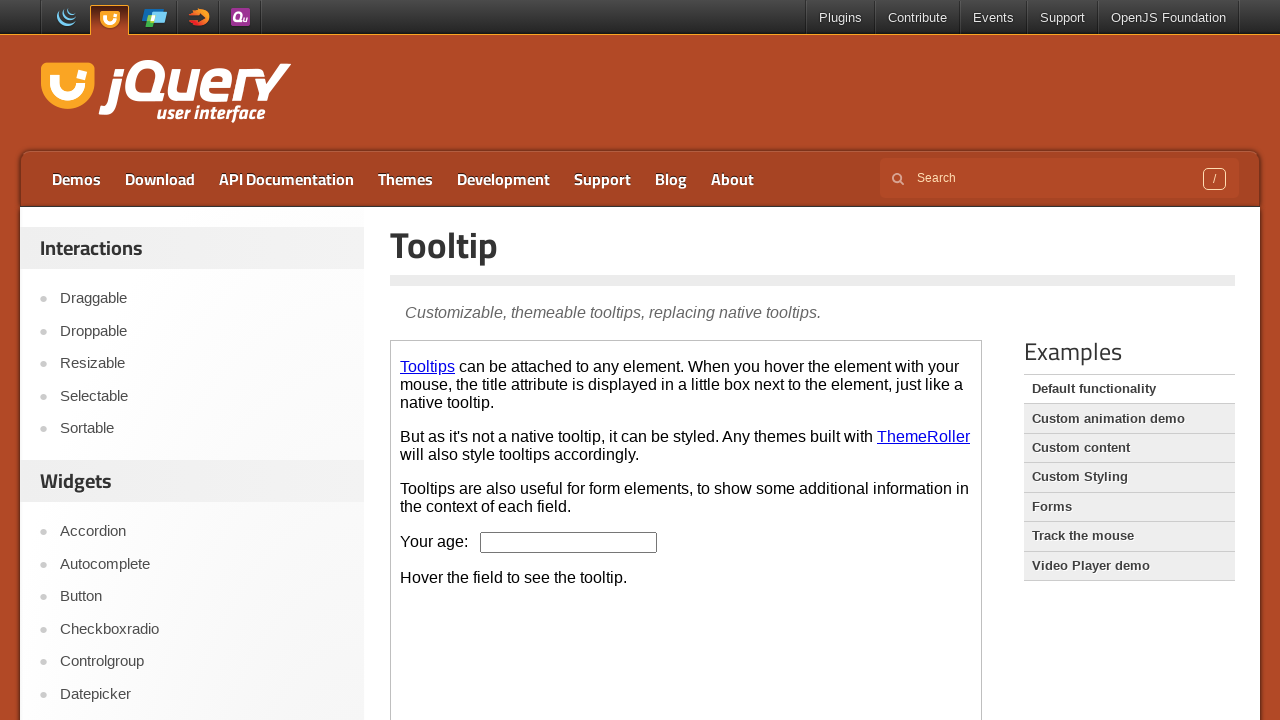

Clicked age input field to trigger tooltip at (569, 542) on .demo-frame >> internal:control=enter-frame >> #age
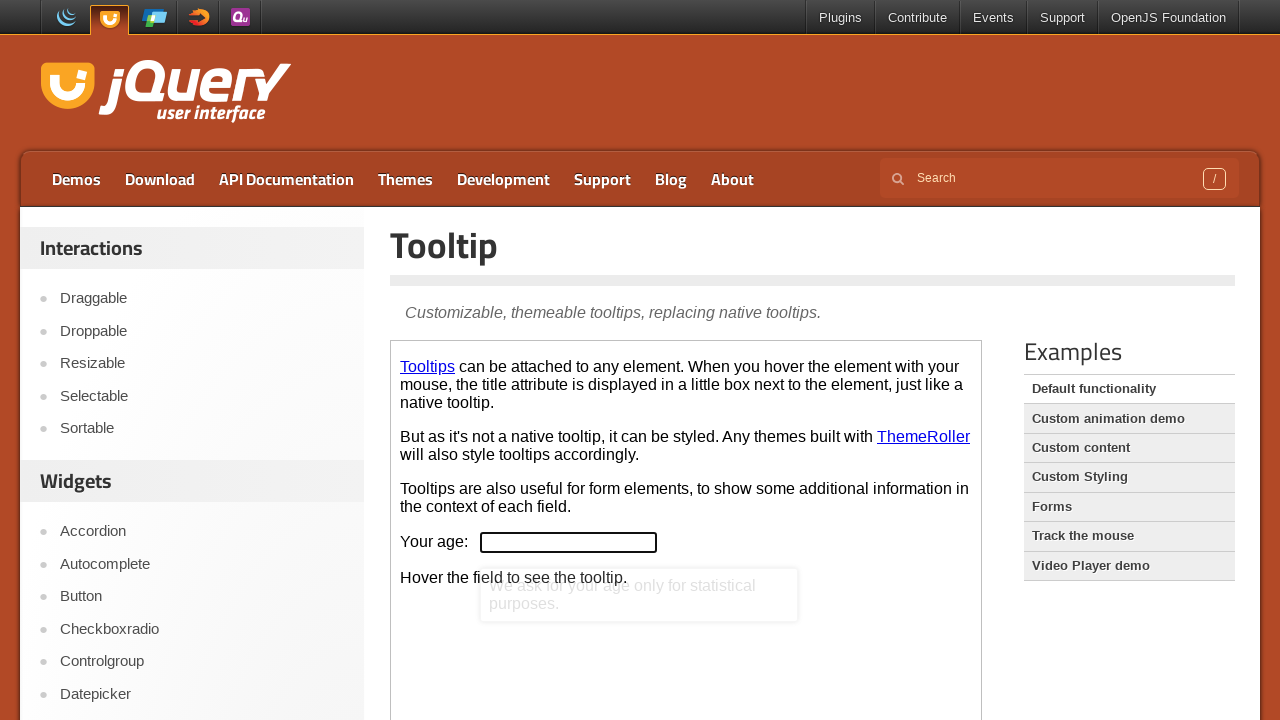

Tooltip element appeared
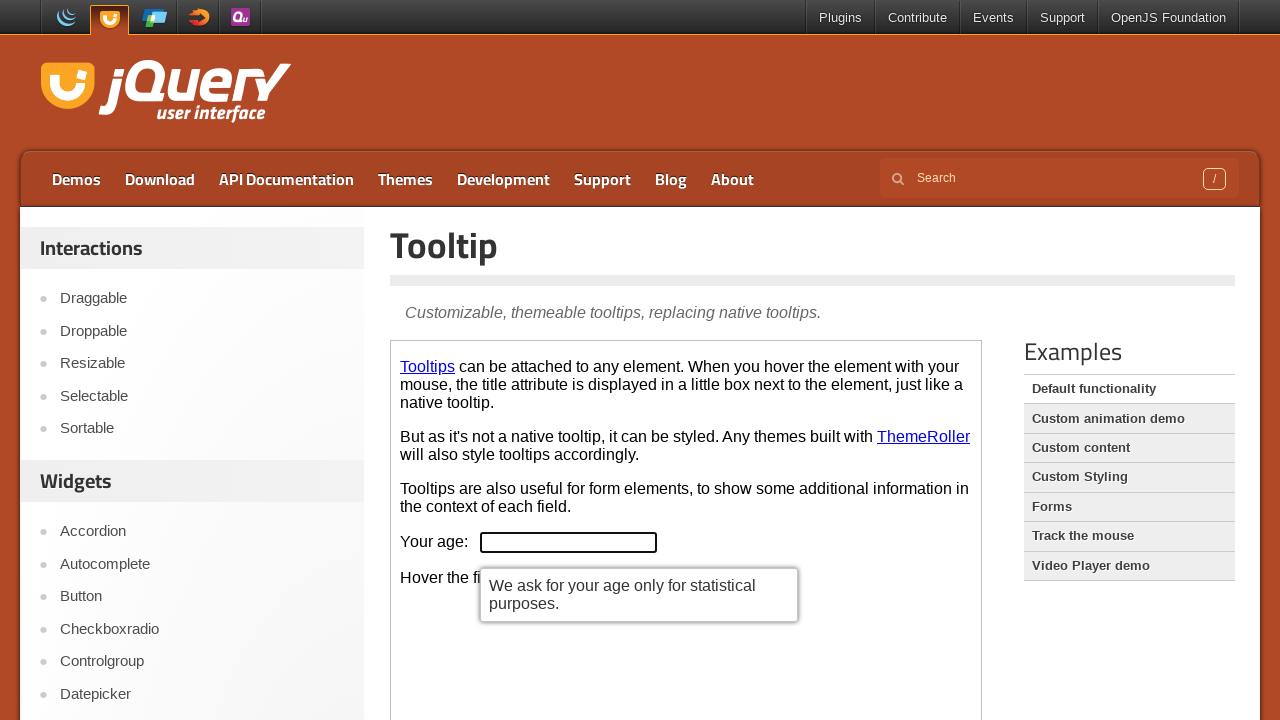

Retrieved tooltip text: 'We ask for your age only for statistical purposes.'
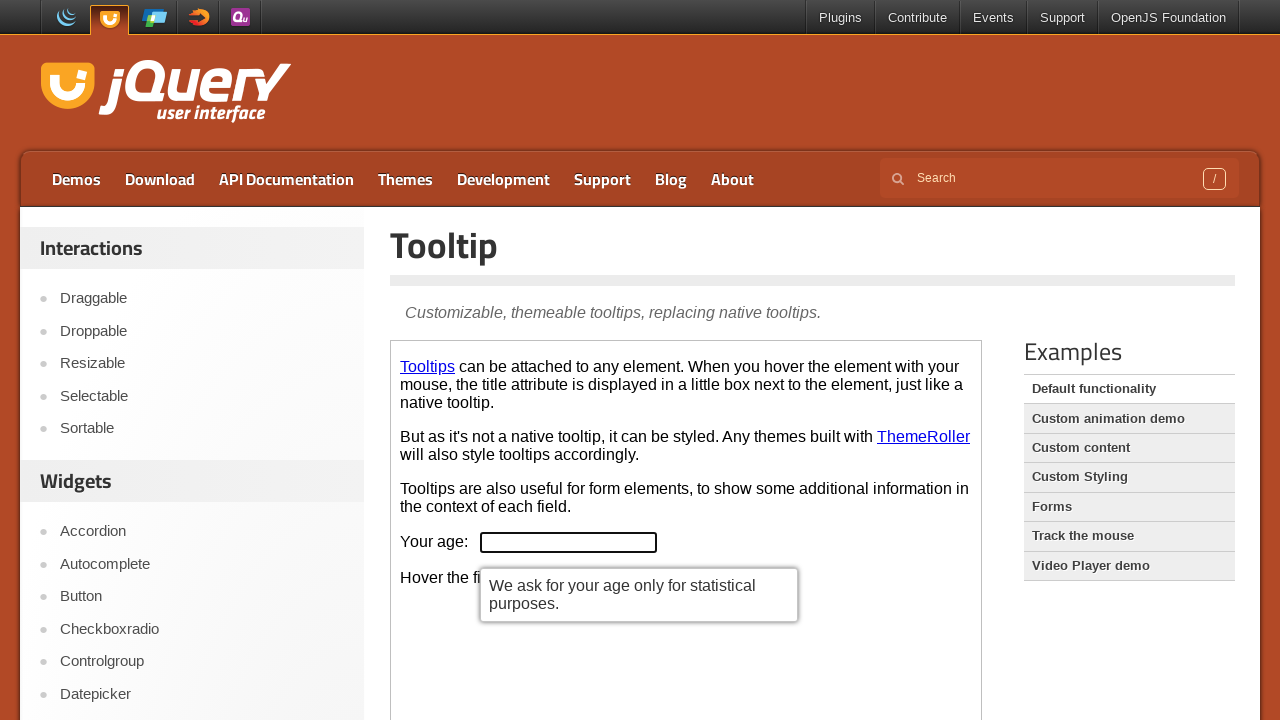

Verified tooltip text contains expected message about age collection
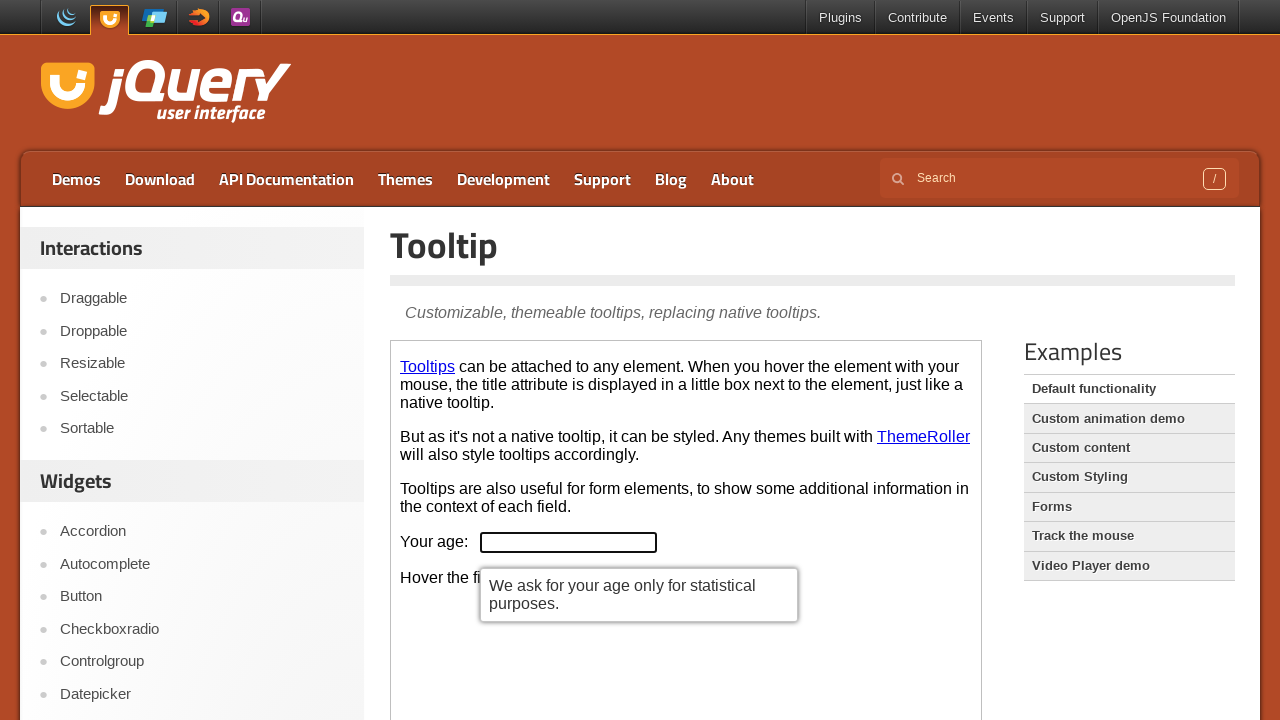

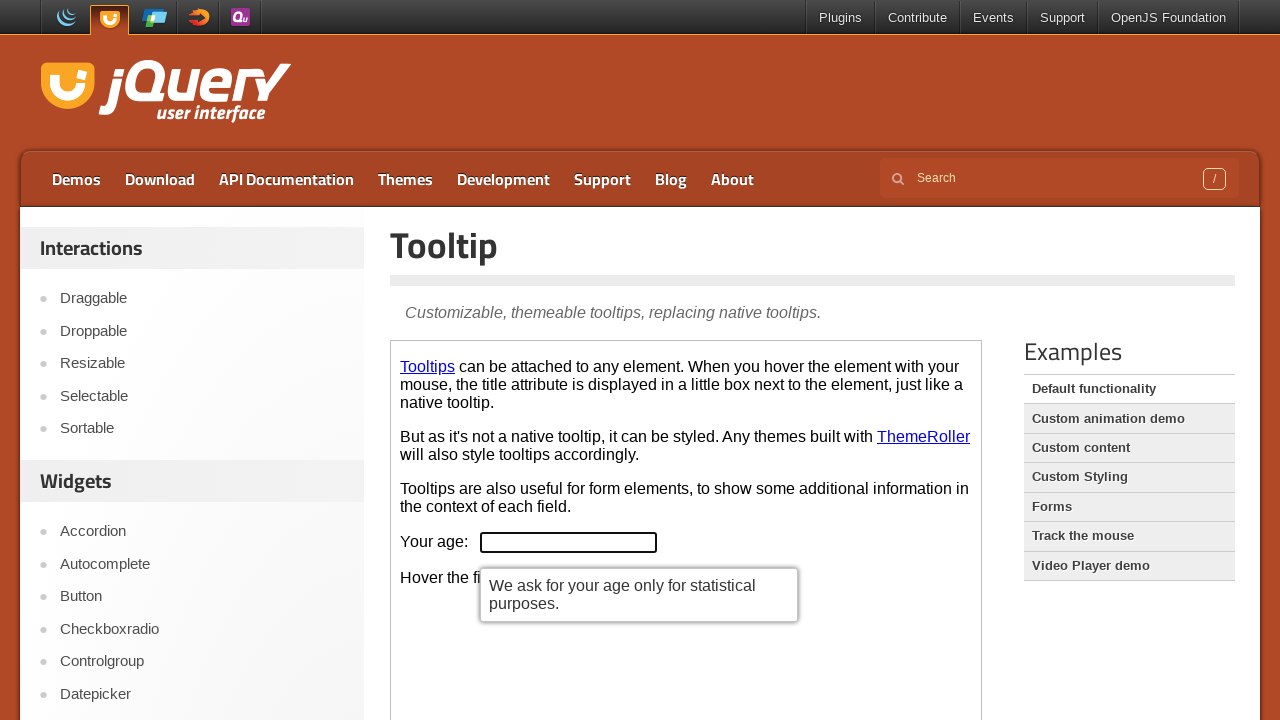